Tests clicking the JS Confirm button, dismissing the confirmation dialog, and verifying the result message shows "You clicked: Cancel".

Starting URL: https://the-internet.herokuapp.com/javascript_alerts

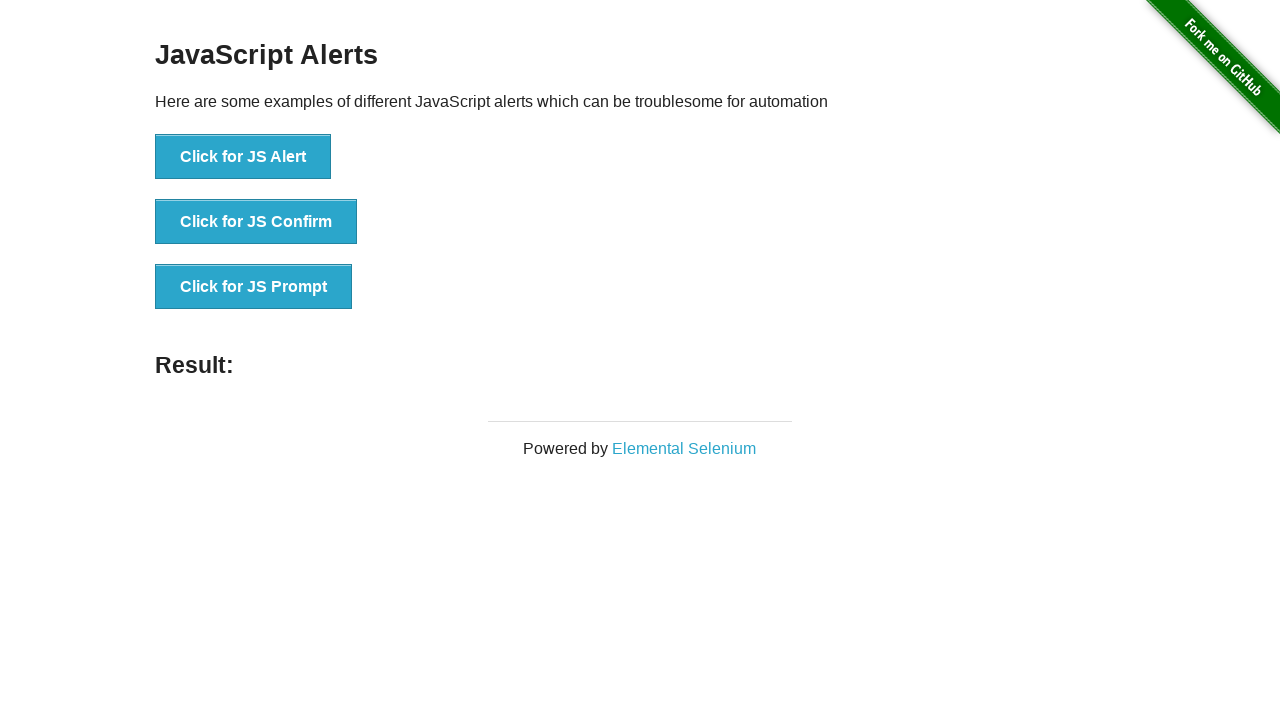

Set up dialog handler to dismiss confirmation dialog
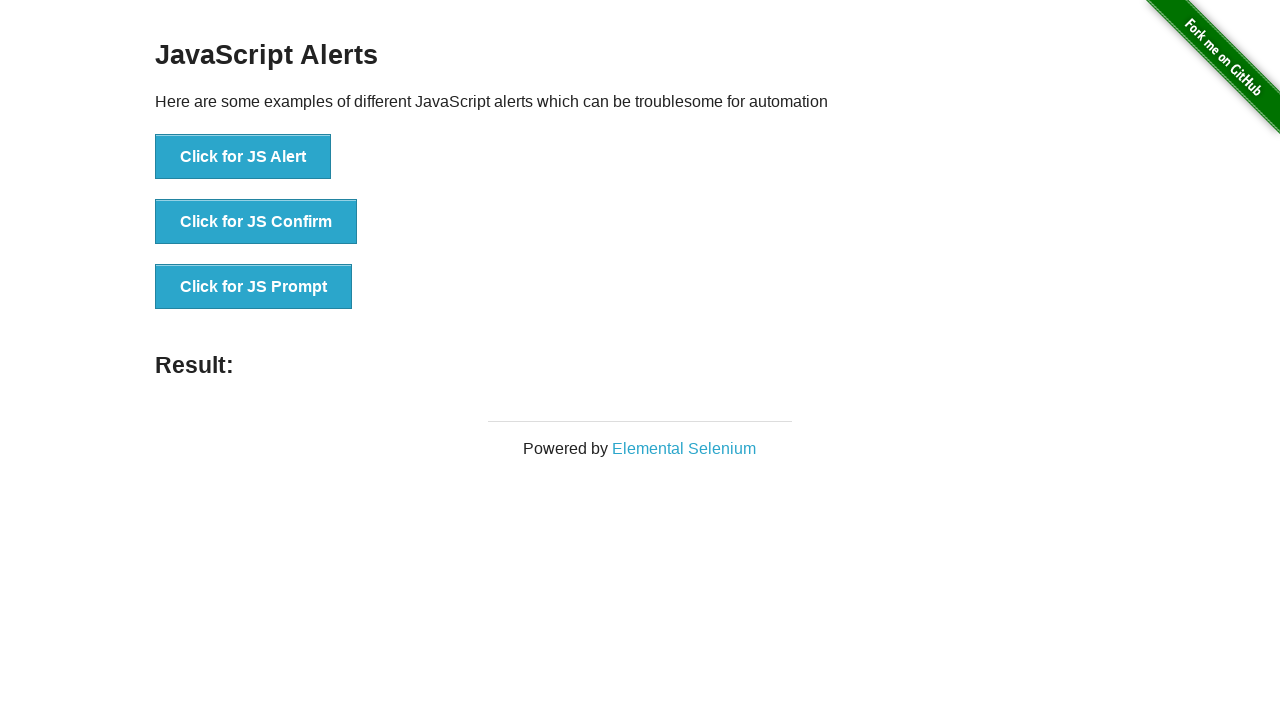

Clicked the JS Confirm button at (256, 222) on button[onclick*='jsConfirm']
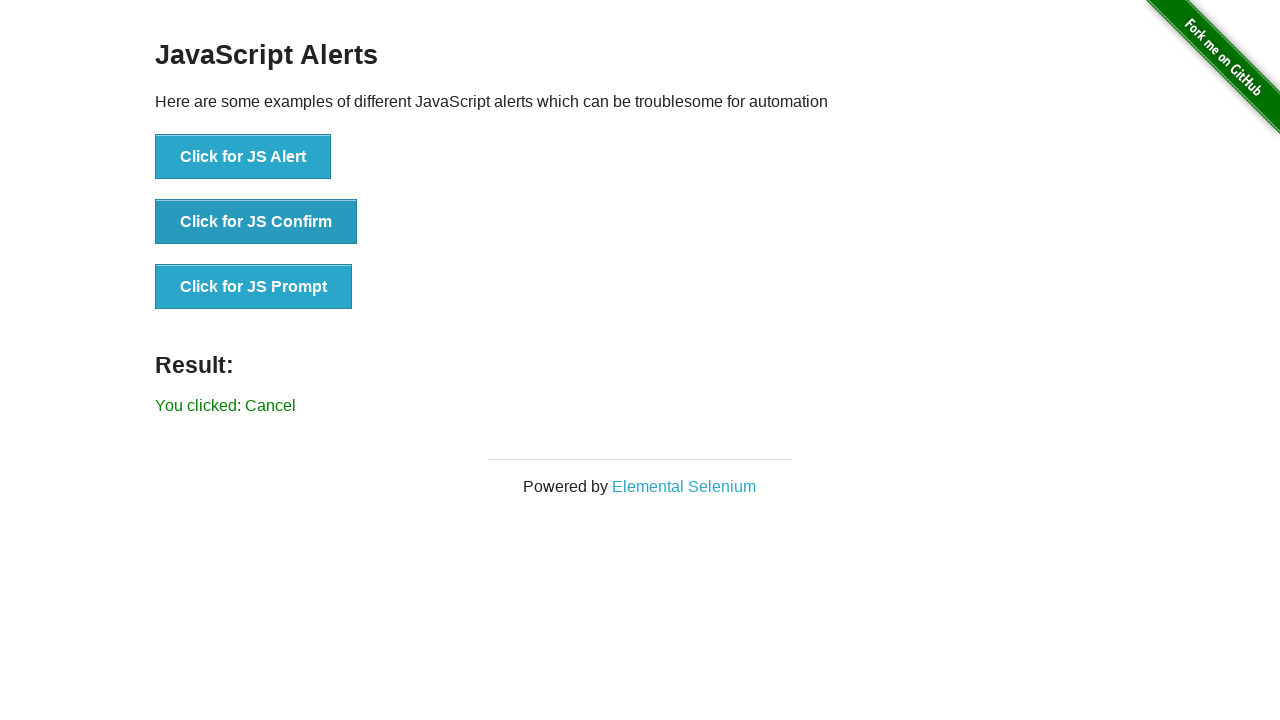

Waited for result message to appear
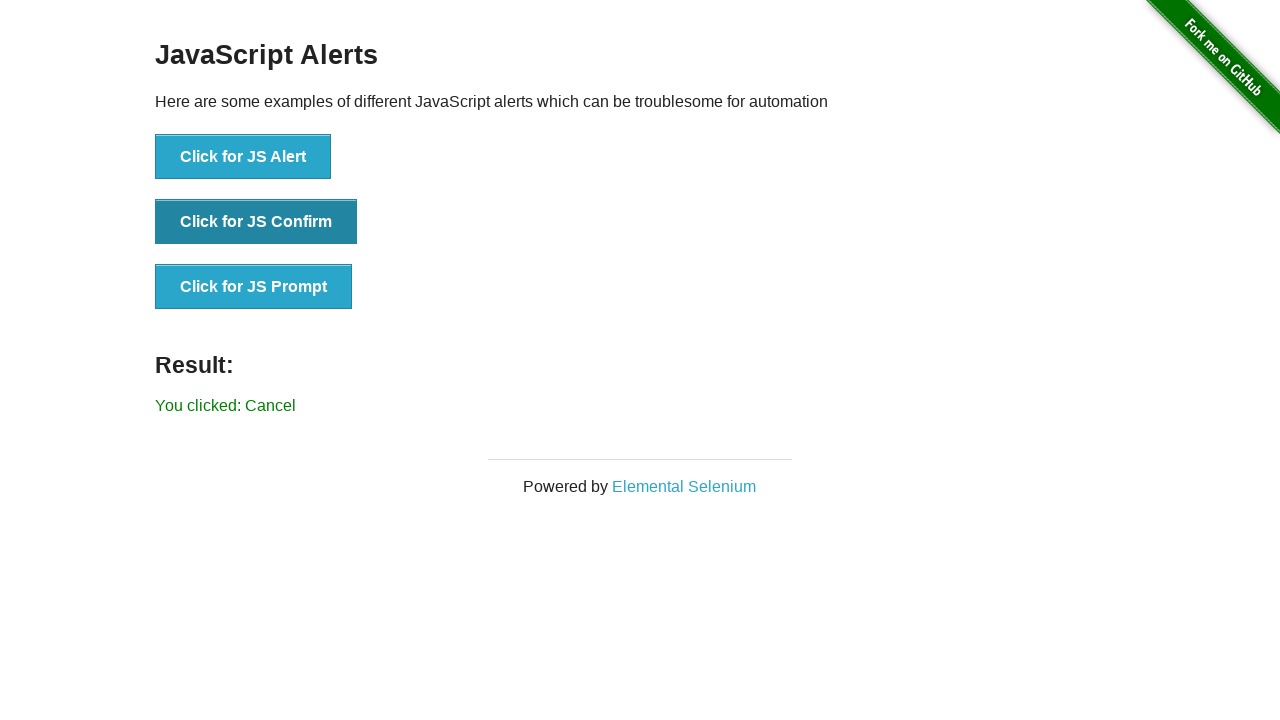

Retrieved result text content
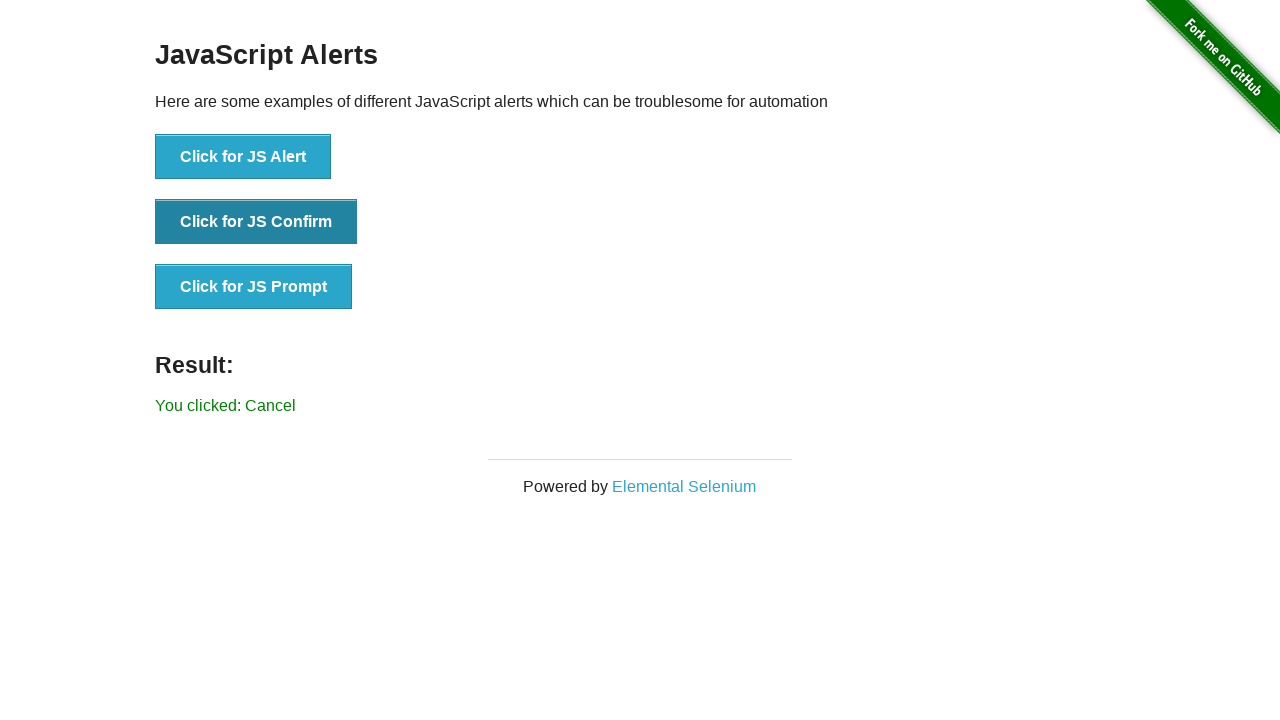

Verified result message shows 'You clicked: Cancel'
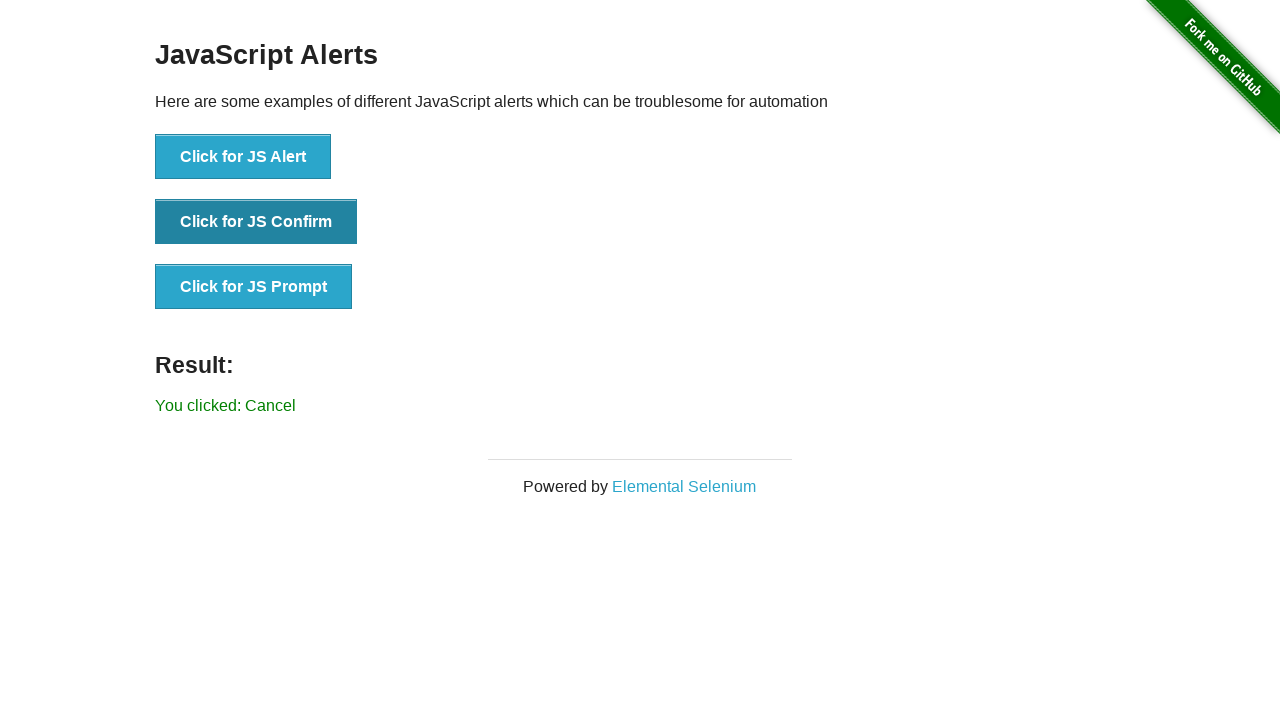

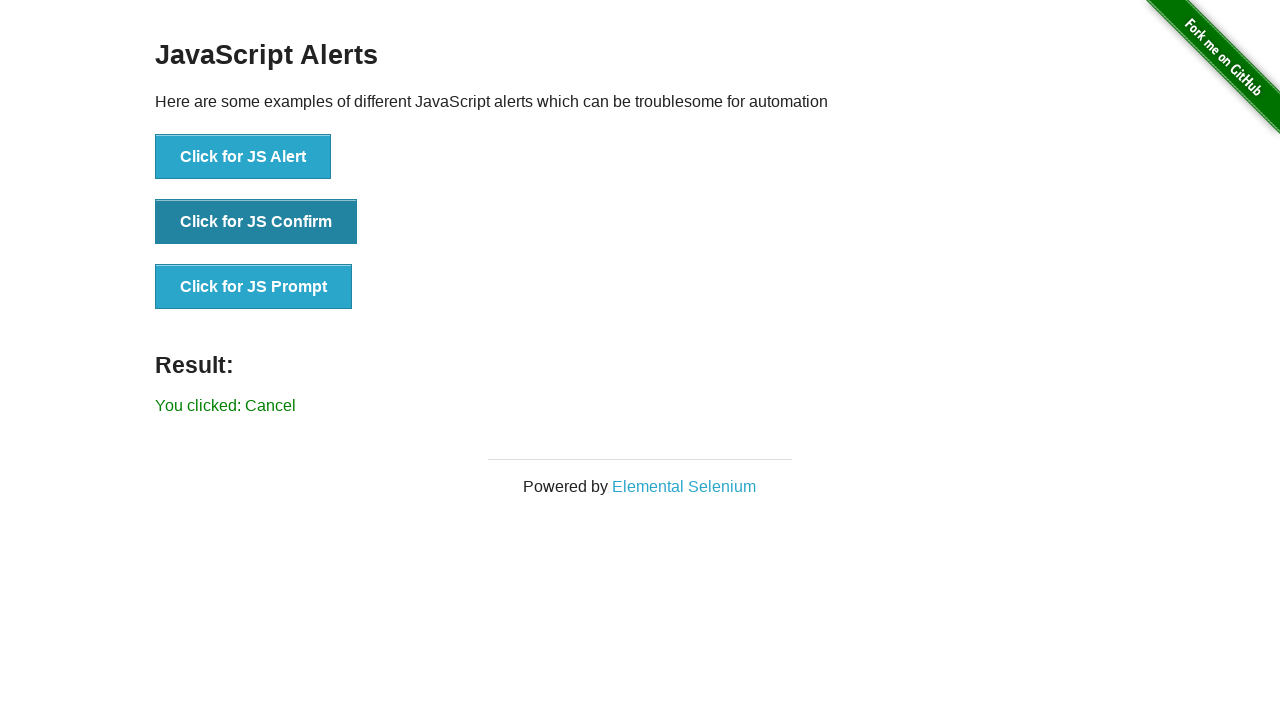